Verifies that the product detail accordion heading element is present on the product page

Starting URL: https://www.thesouledstore.com/explore/t-shirts

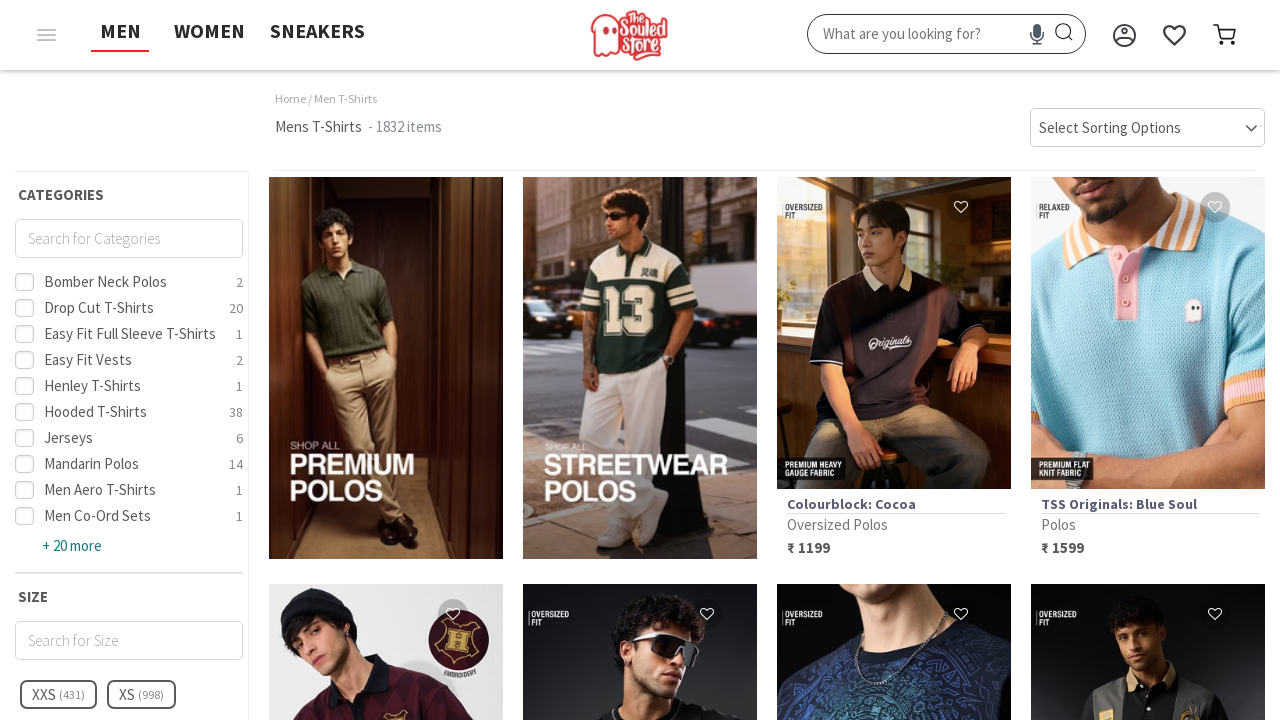

Product detail accordion heading element loaded on product page
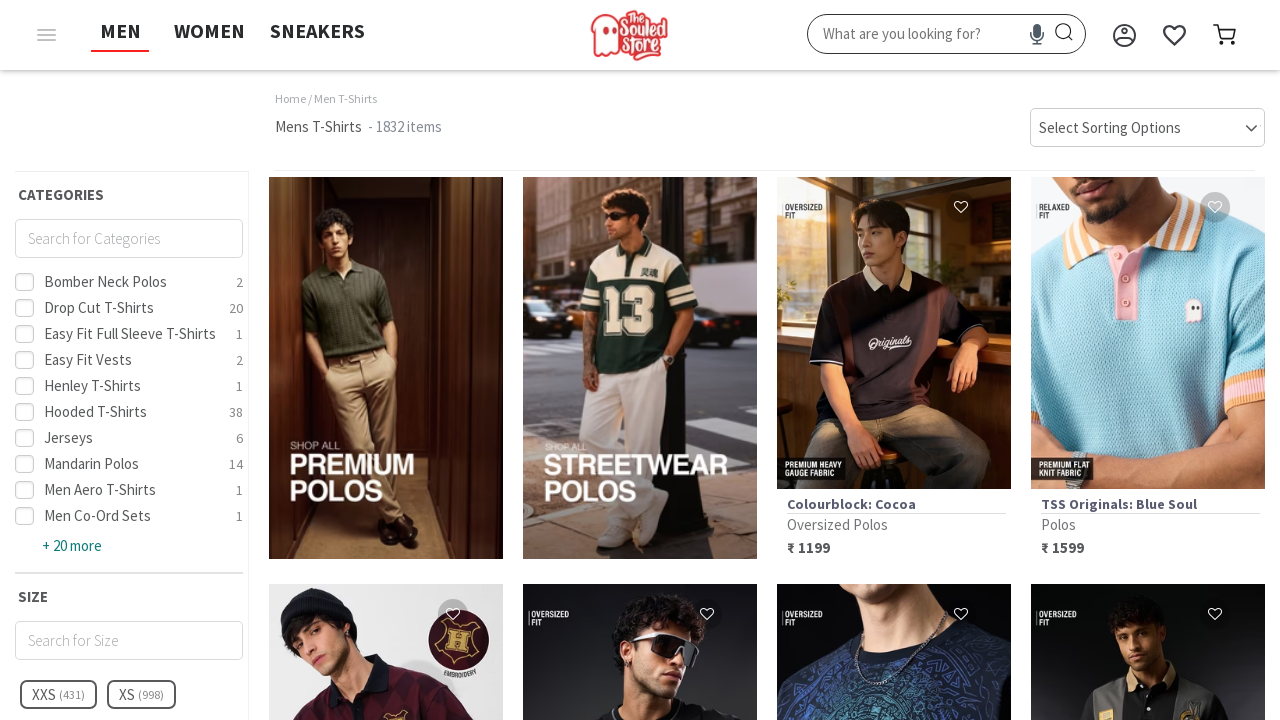

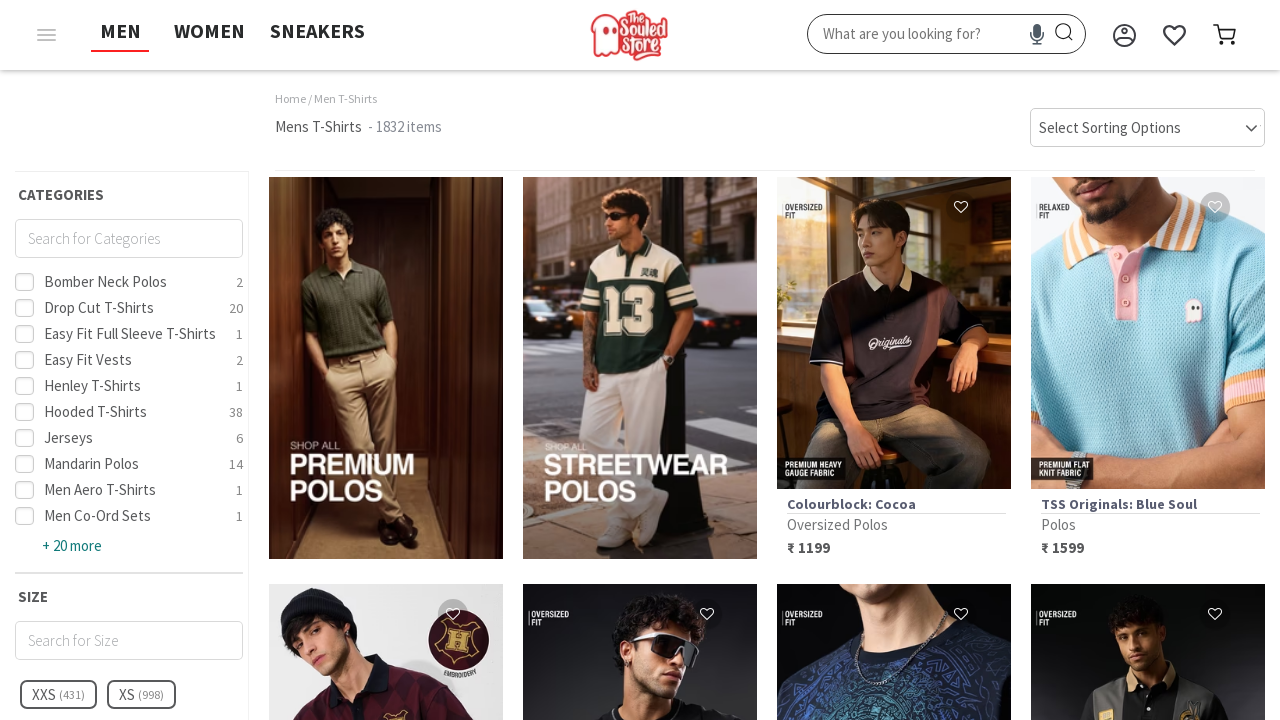